Tests a registration form by filling required fields (first name, last name, address) and verifying successful registration message

Starting URL: http://suninjuly.github.io/registration1.html

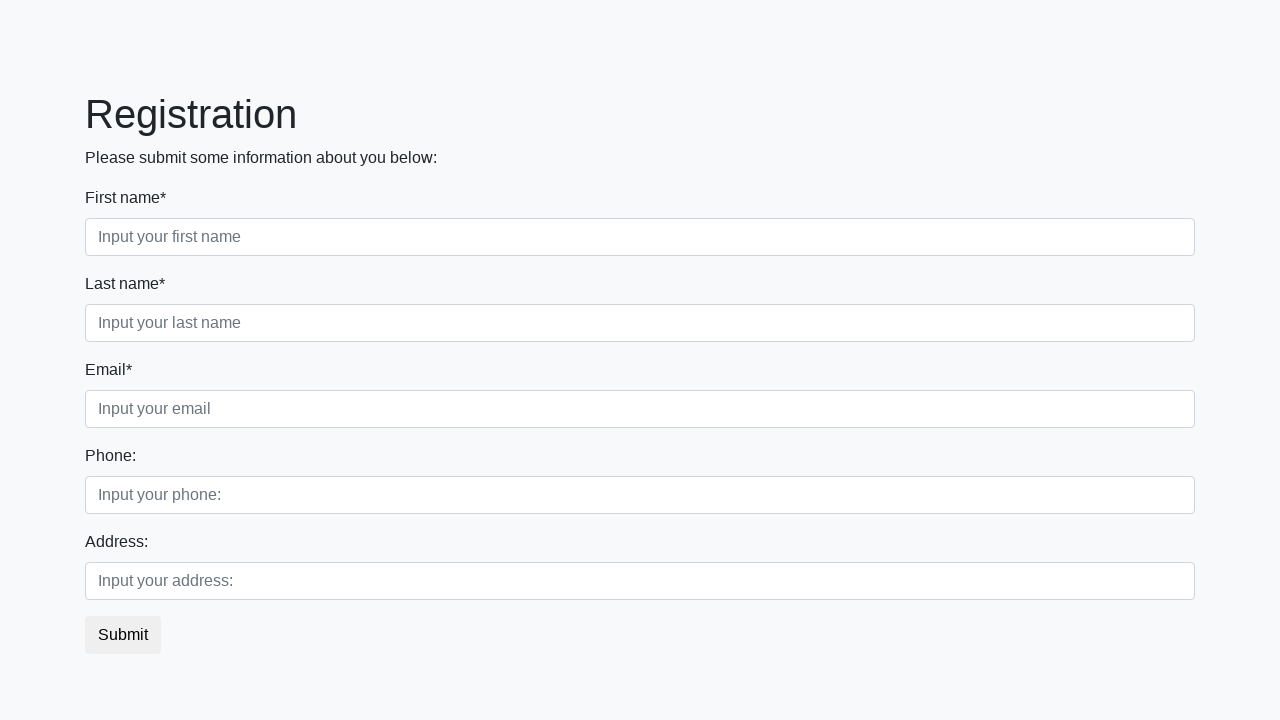

Filled first name field with 'Ivan' on //div/div[1]/input[@required]
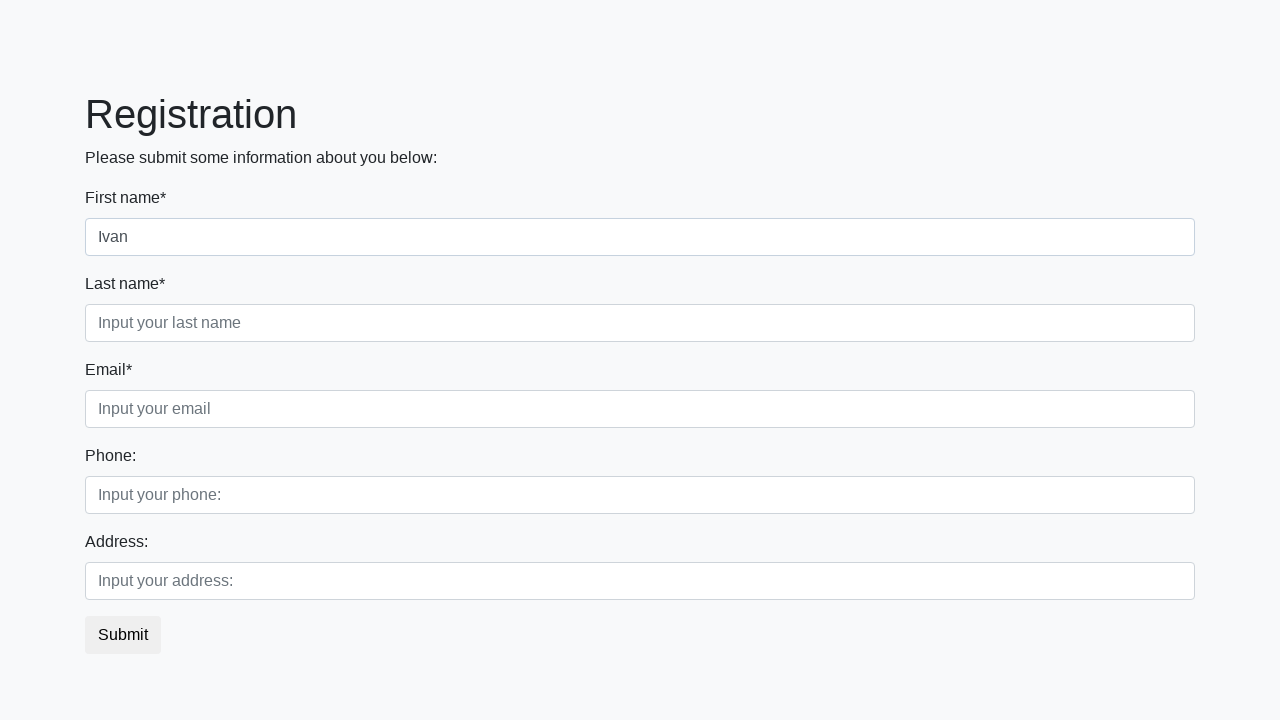

Filled last name field with 'Petrov' on //div/div[2]/input[@required]
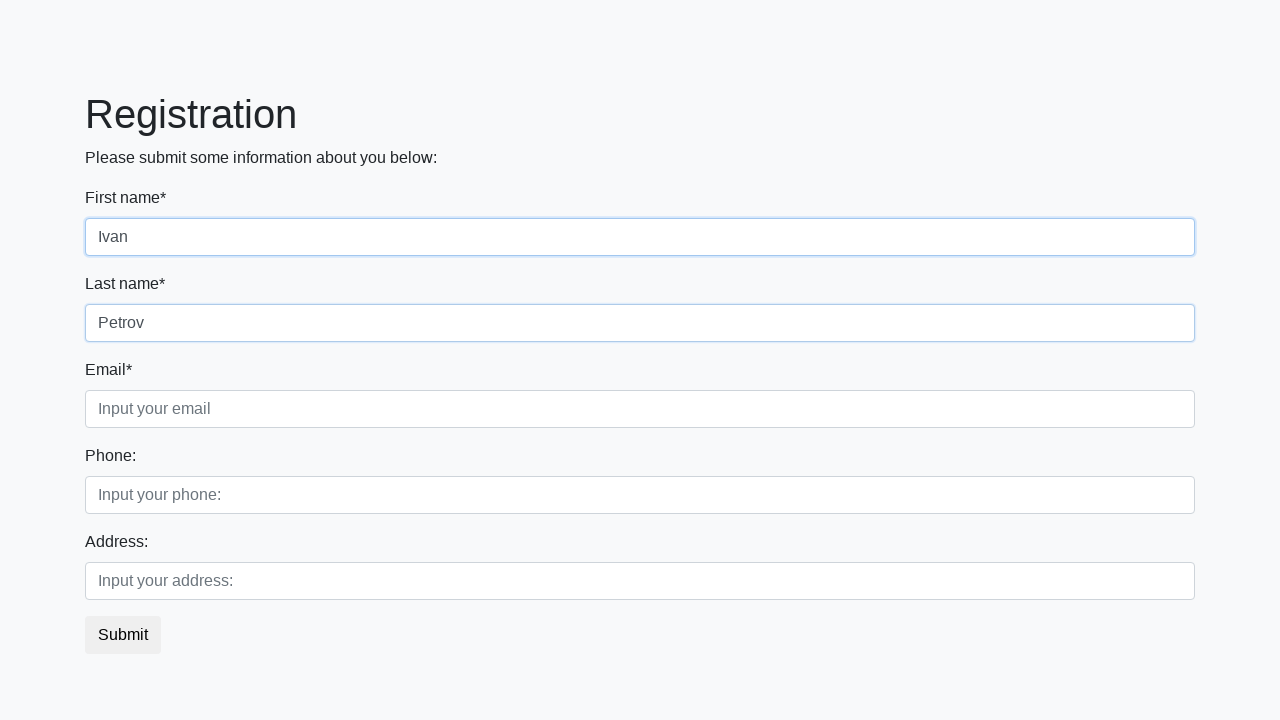

Filled address field with 'Smolensk' on //div/div[3]/input[@required]
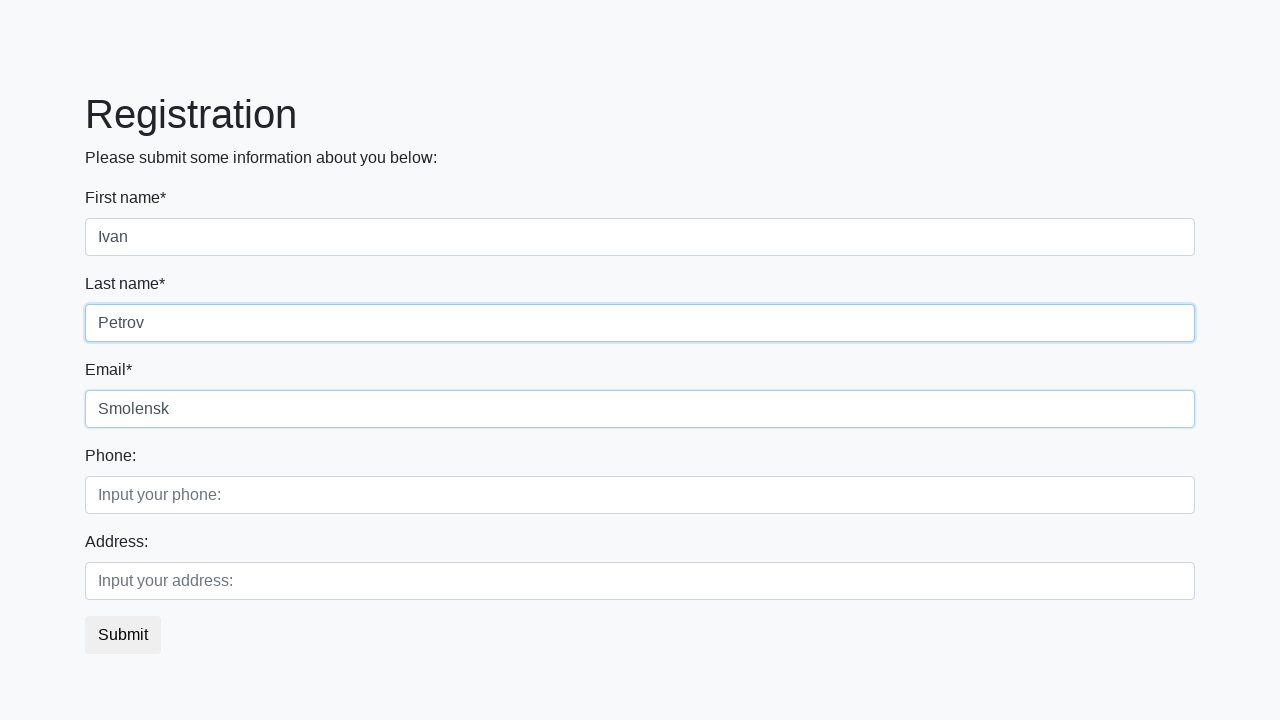

Clicked submit button to register at (123, 635) on button.btn
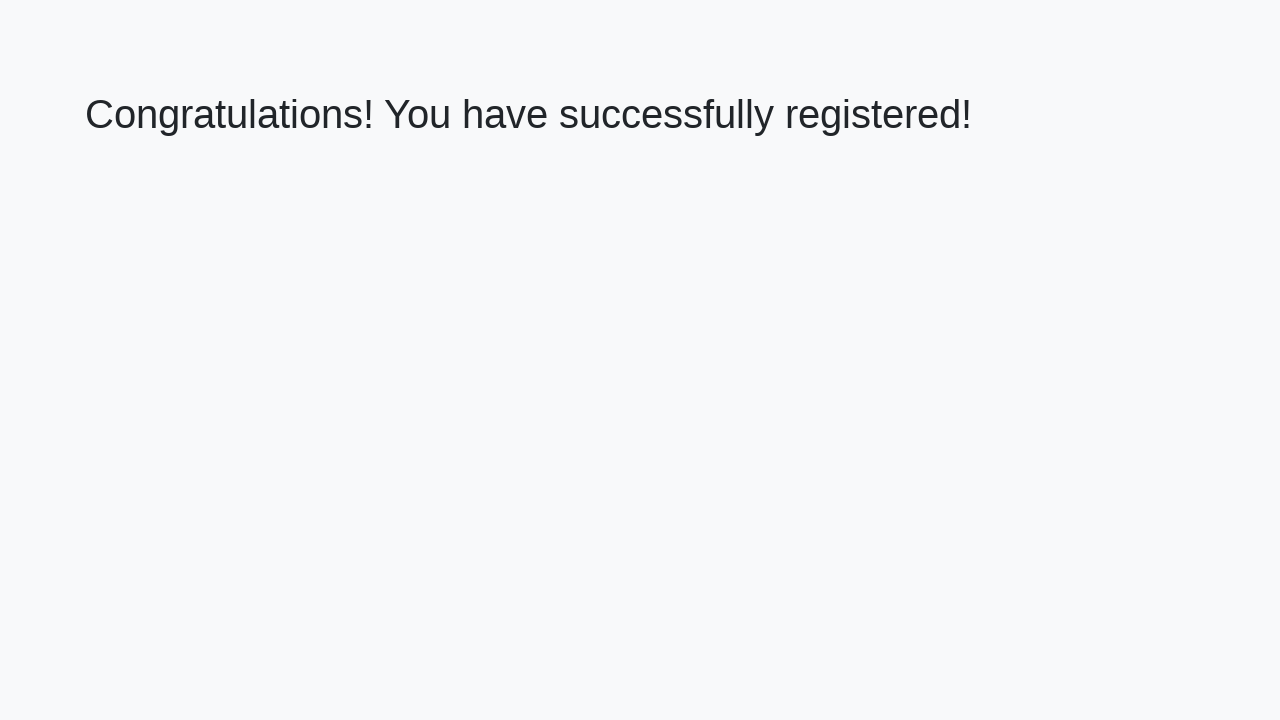

Success message appeared
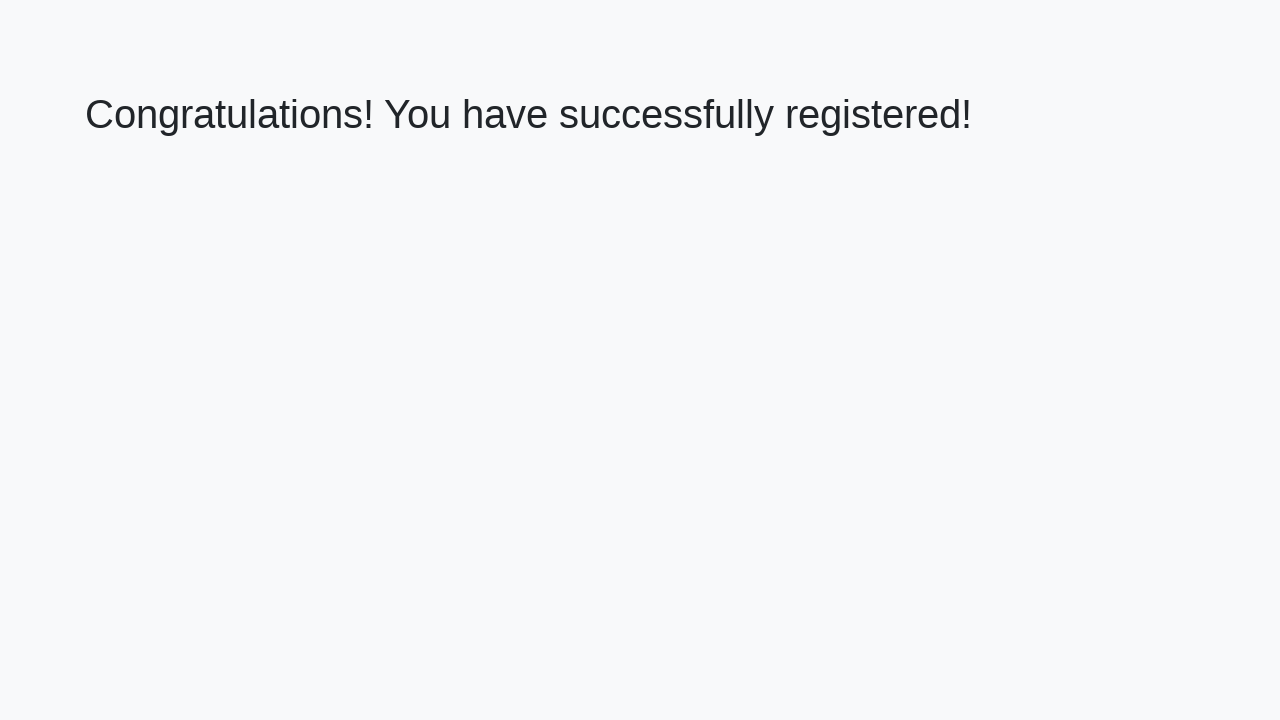

Retrieved success message: 'Congratulations! You have successfully registered!'
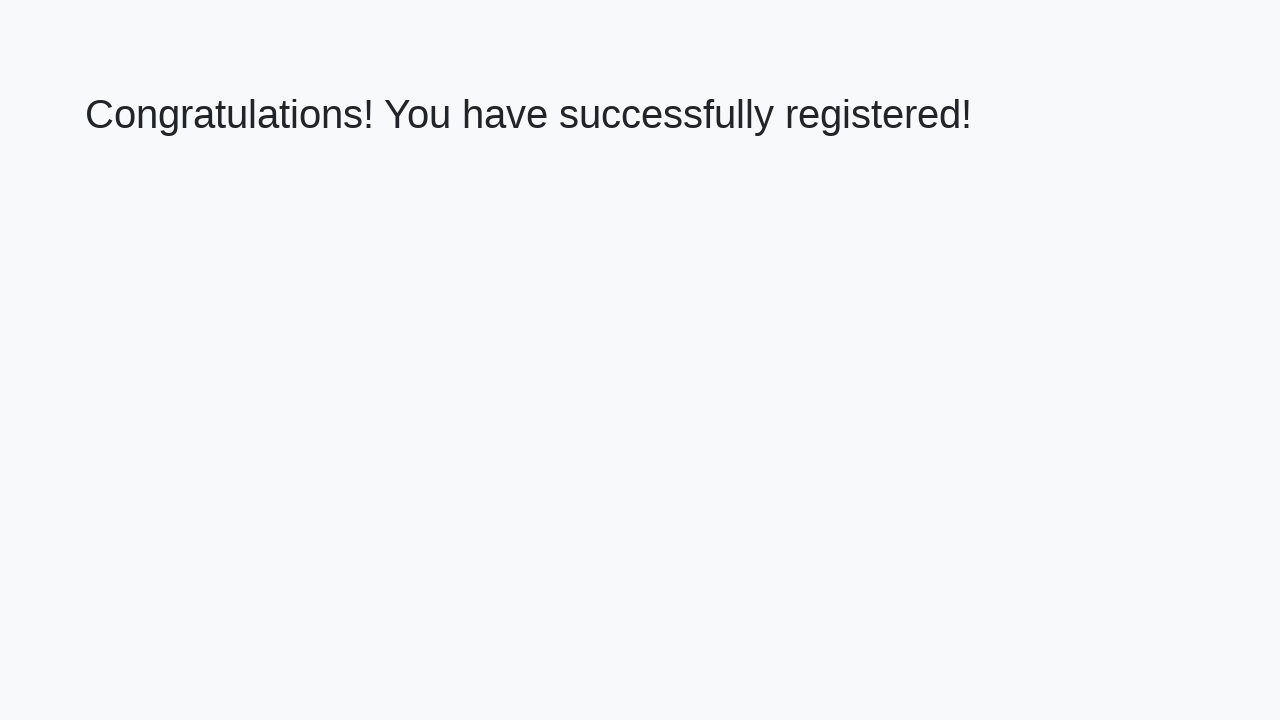

Verified registration success message matches expected text
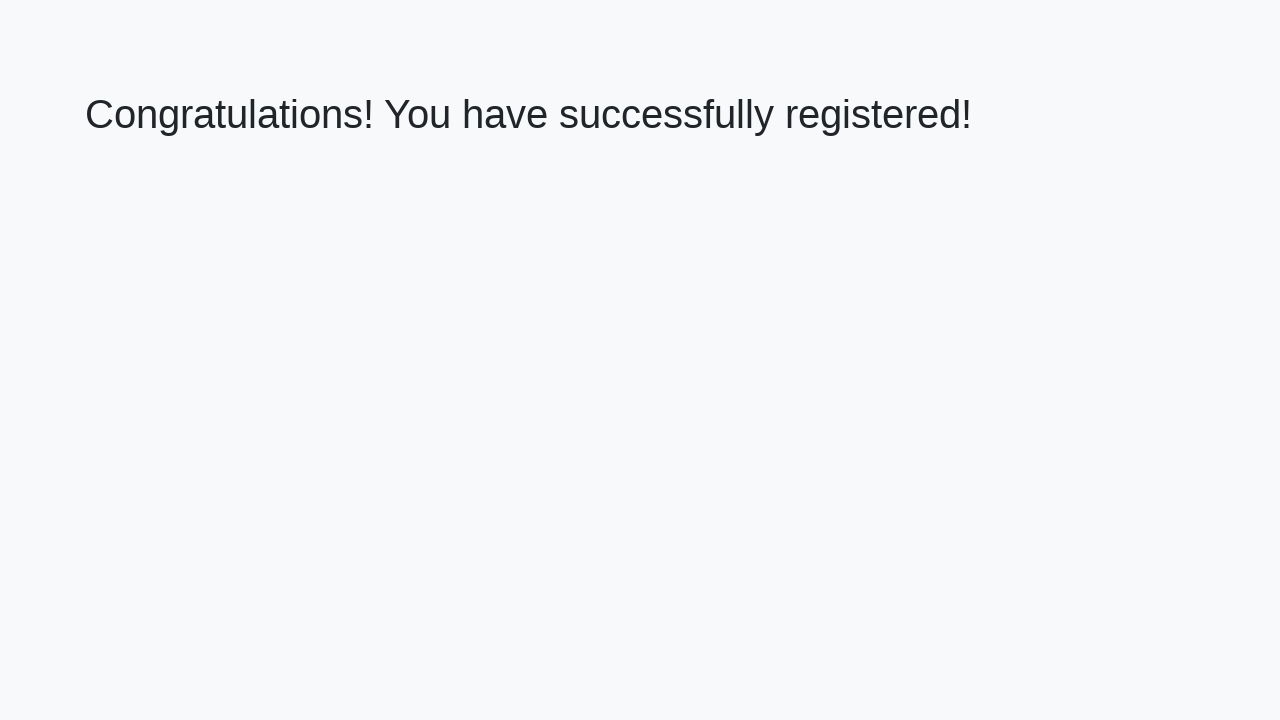

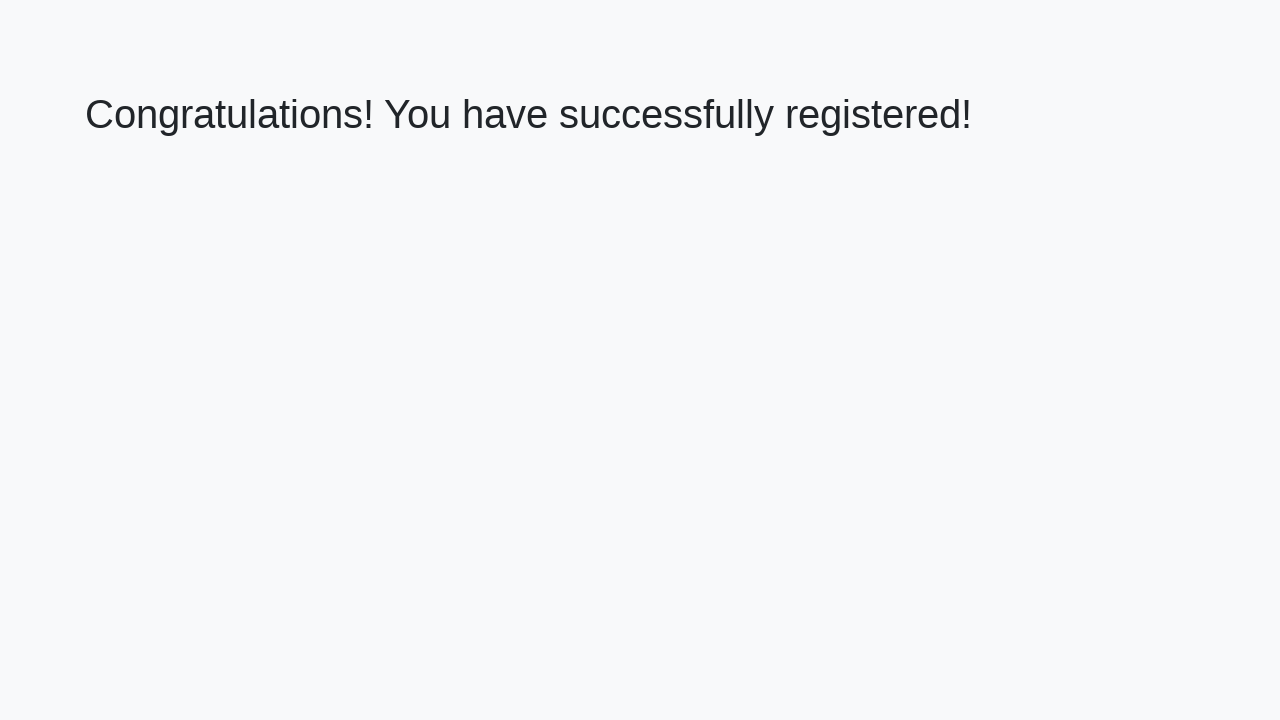